Tests slider/scroll bar interaction by clicking on an element and dragging a range slider input horizontally

Starting URL: https://www.tutorialspoint.com/selenium/practice/slider.php

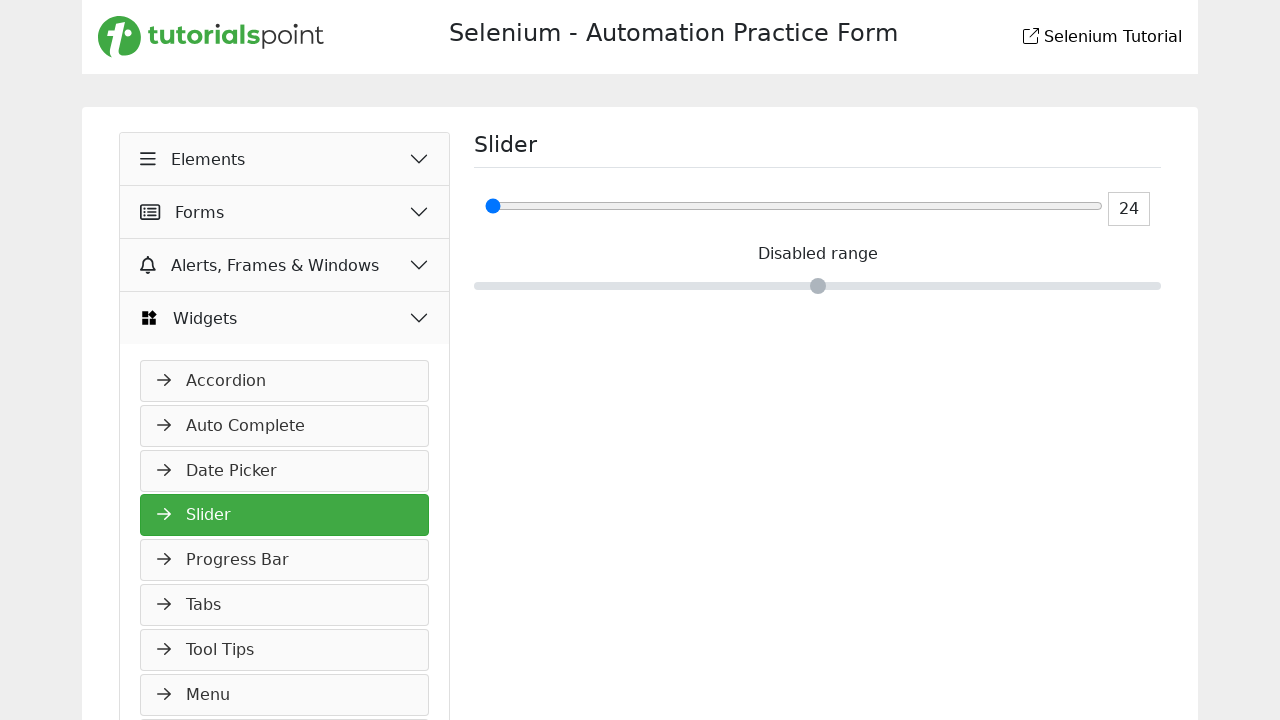

Clicked on the active list group item at (285, 515) on li.list-group-item.active
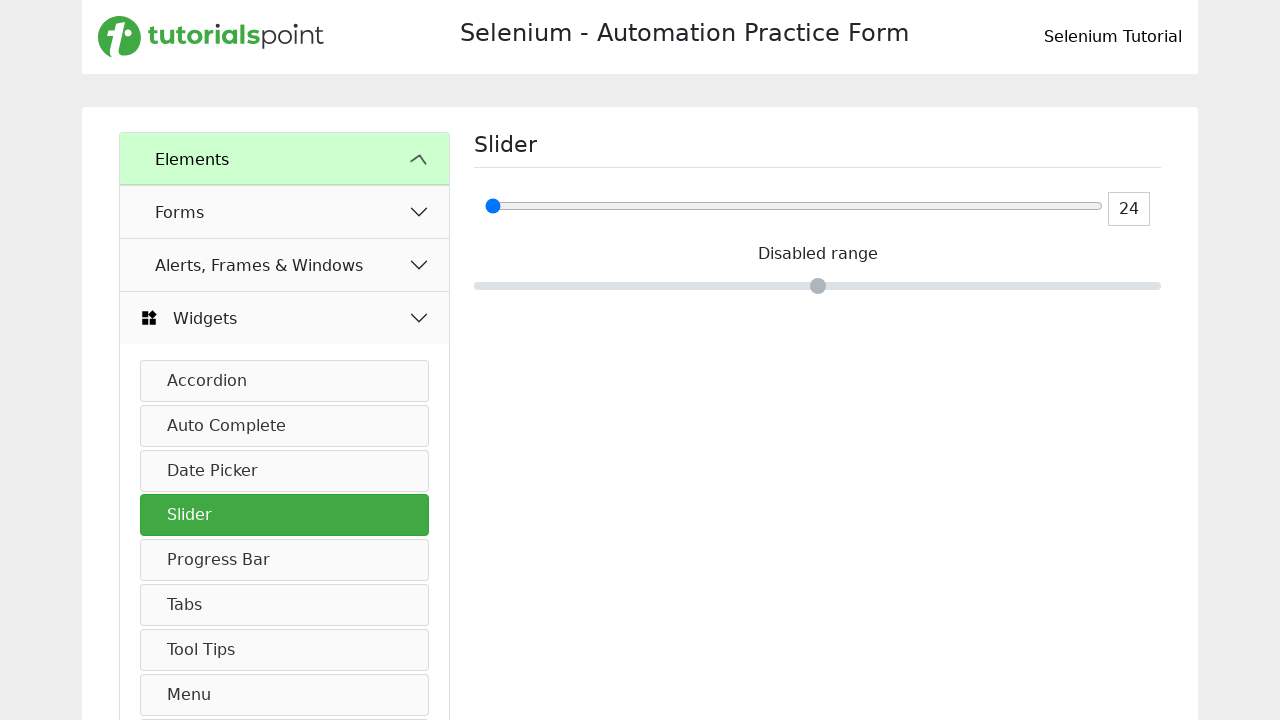

Located the range slider input element
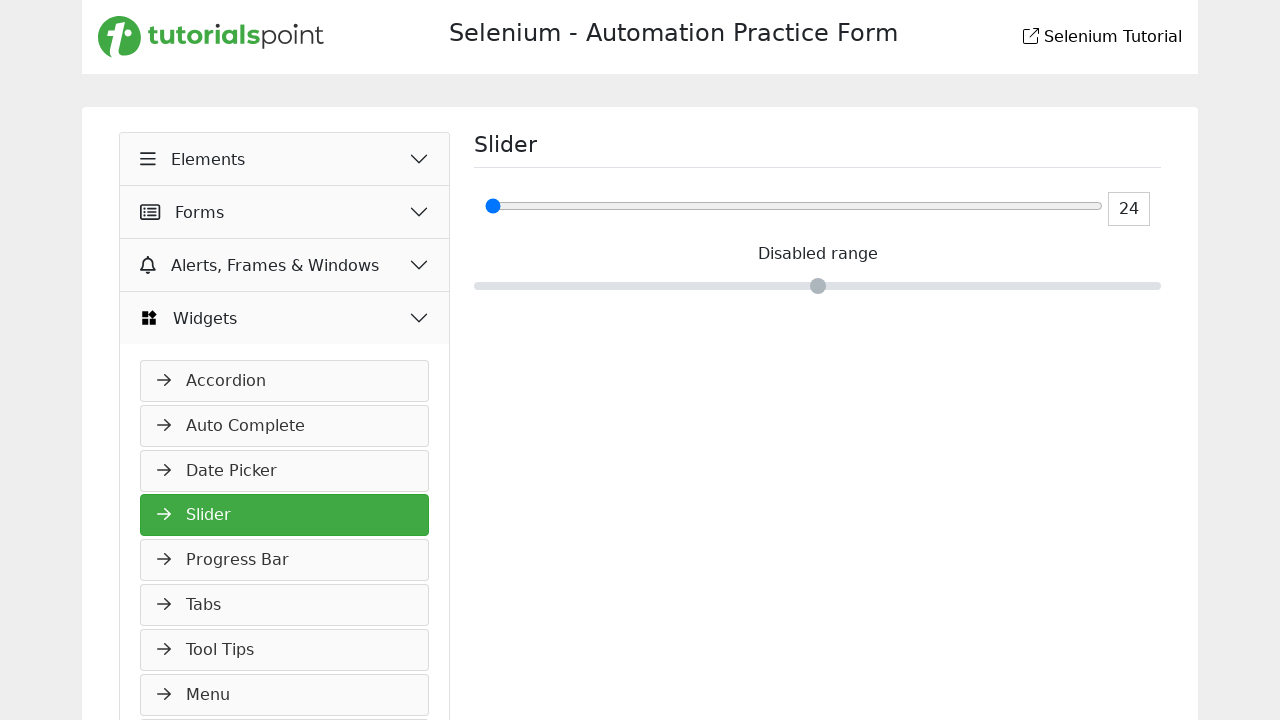

Retrieved bounding box of slider element
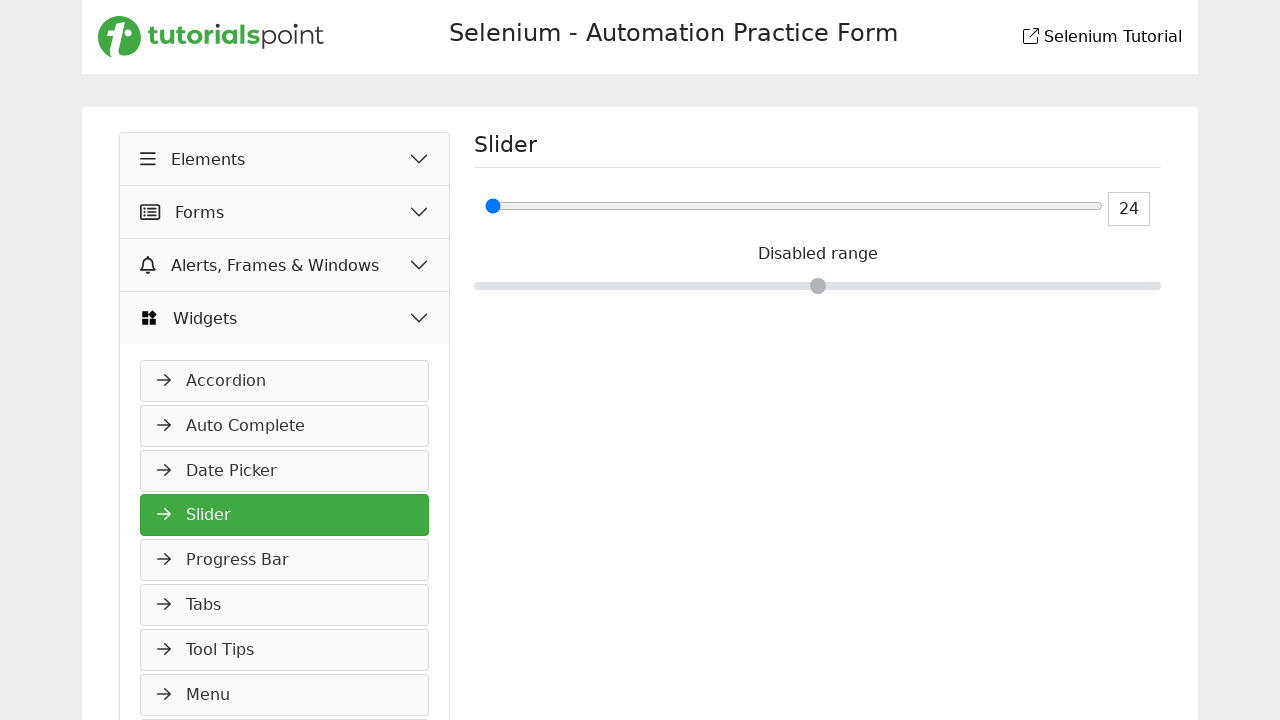

Moved mouse to center of slider at (794, 206)
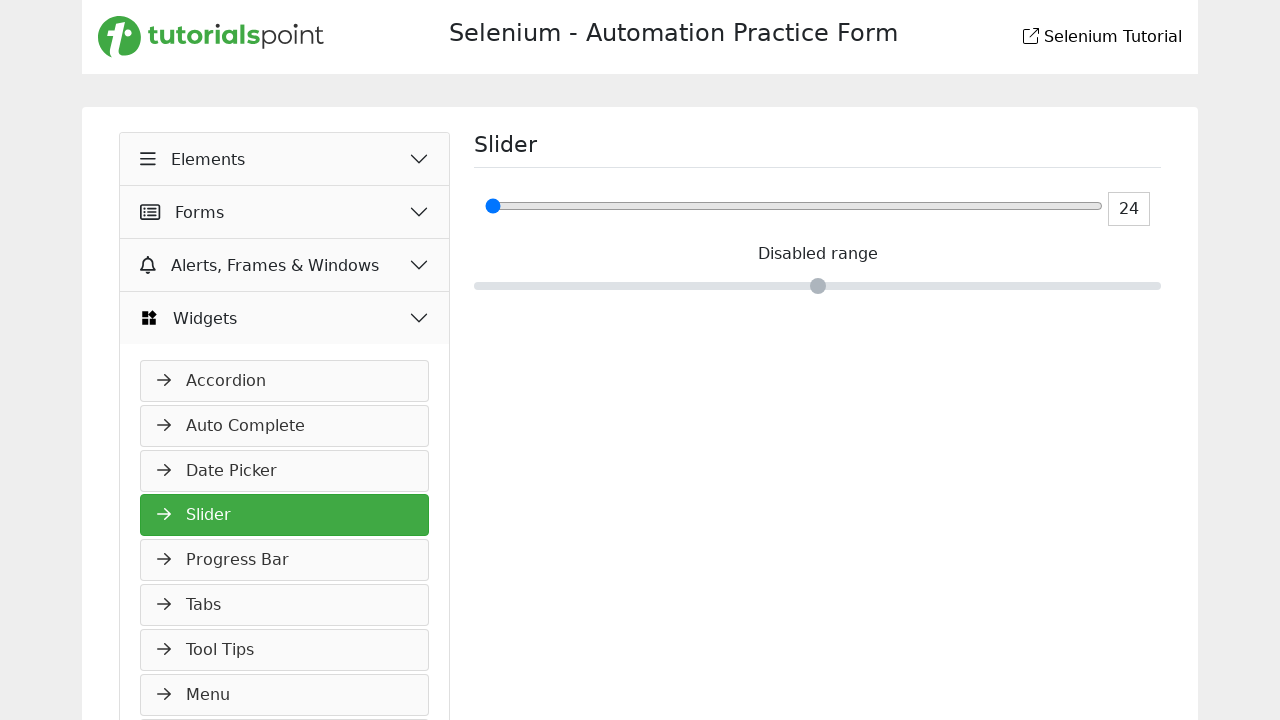

Pressed mouse button down on slider at (794, 206)
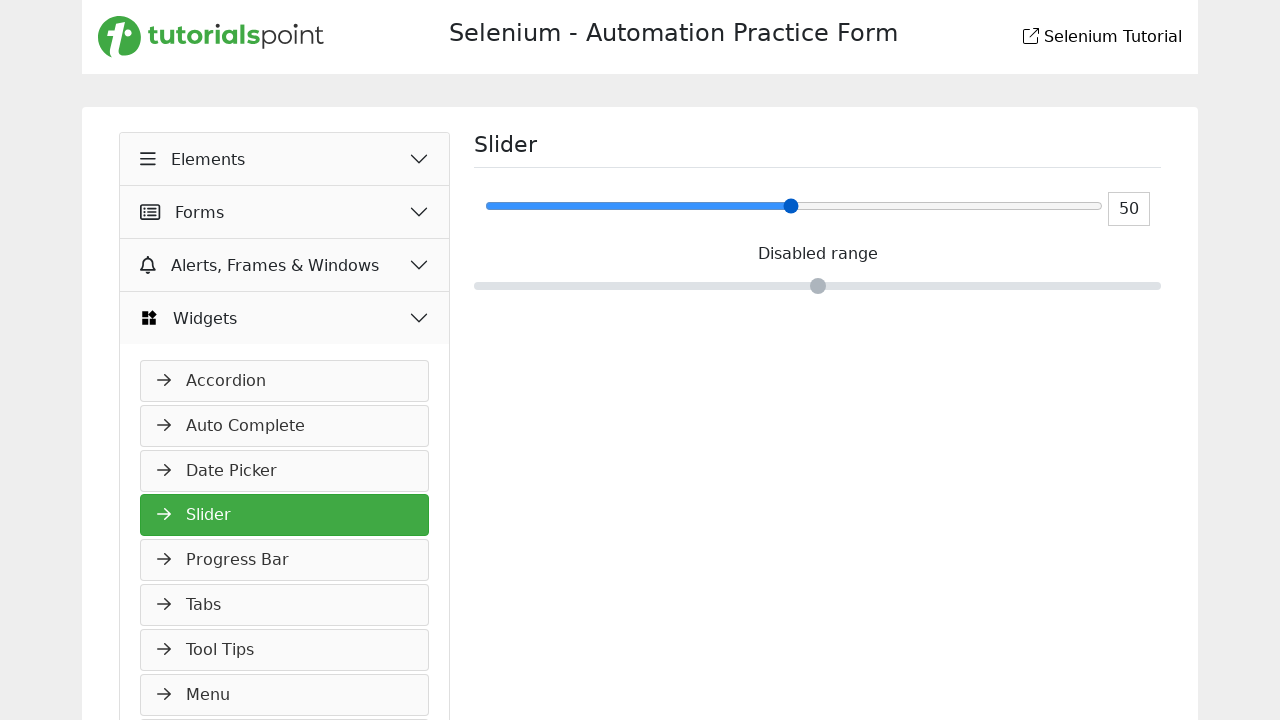

Dragged slider 50 pixels to the right at (844, 206)
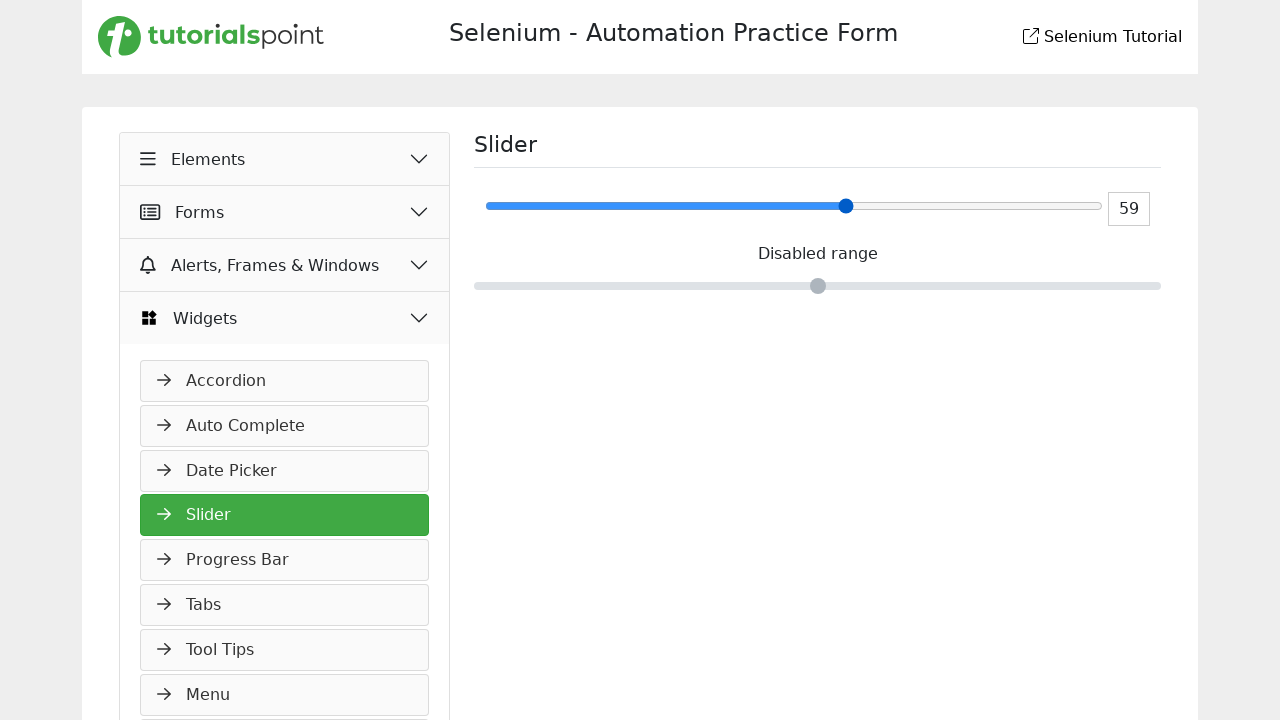

Released mouse button to complete slider drag at (844, 206)
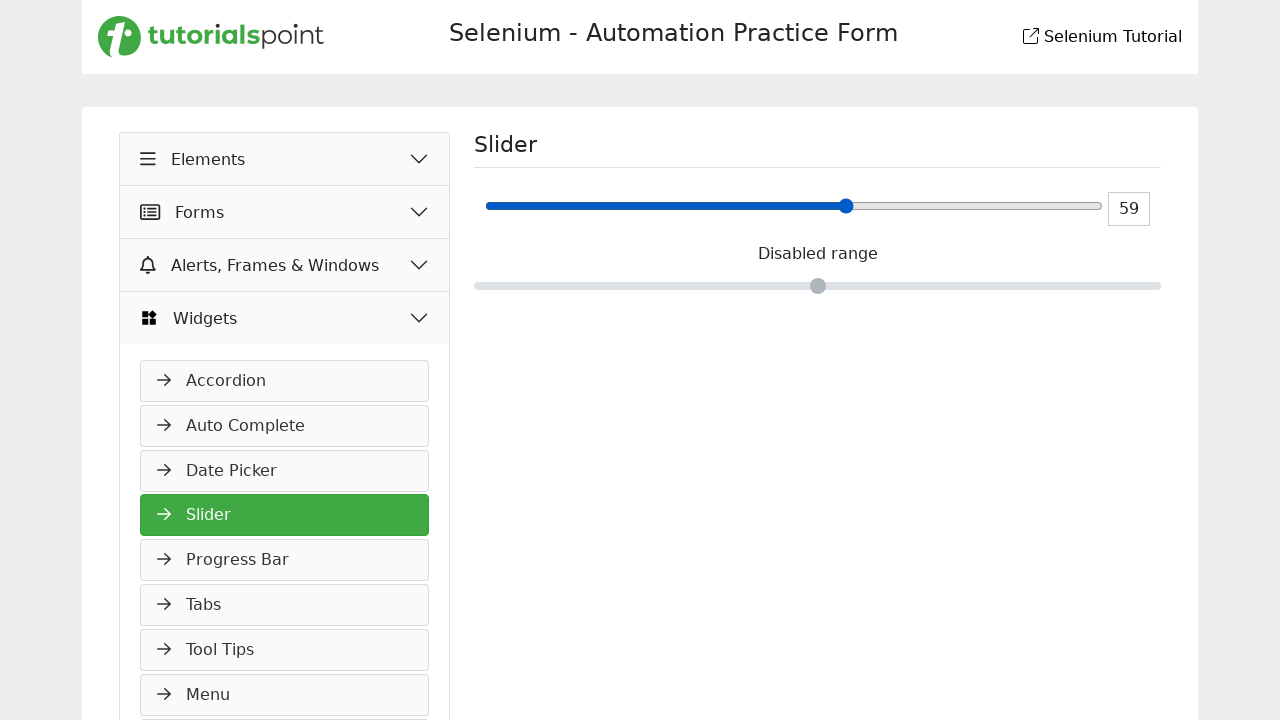

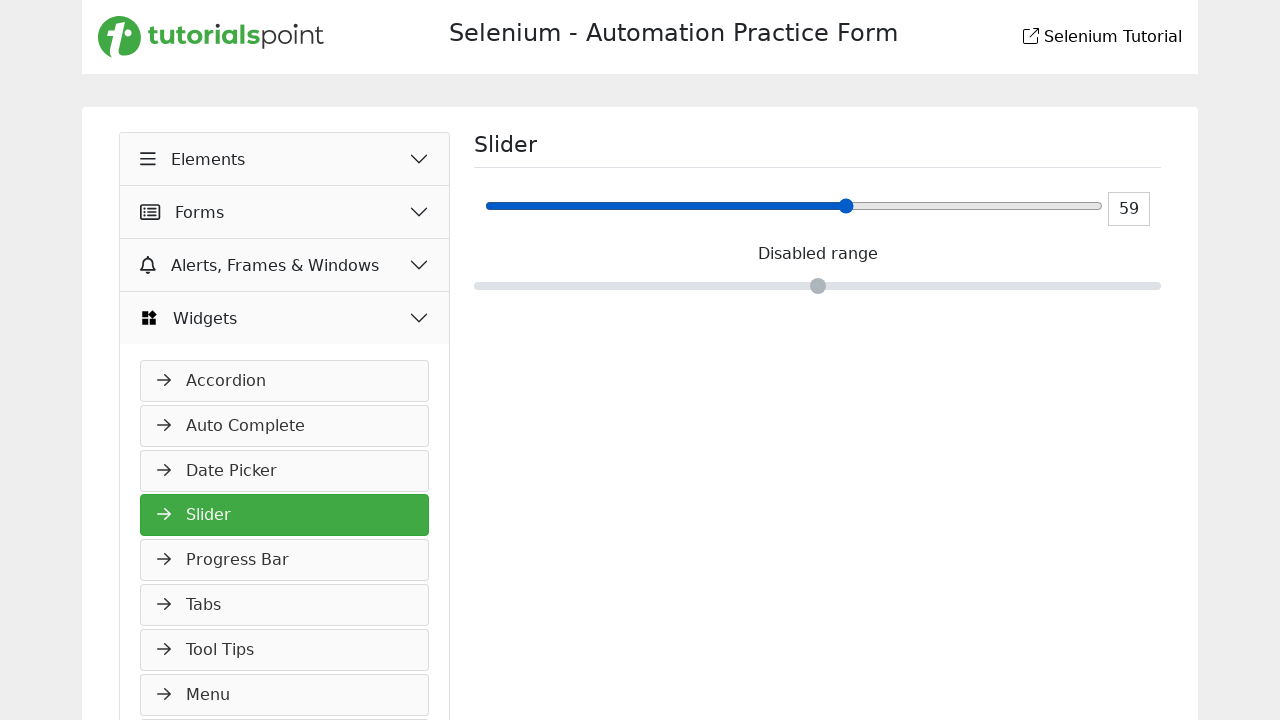